Tests a tarot reading page by navigating to it, checking page structure (buttons, input fields), looking for error messages, and attempting to fill a question input field.

Starting URL: https://test-studio-firebase.vercel.app/reading

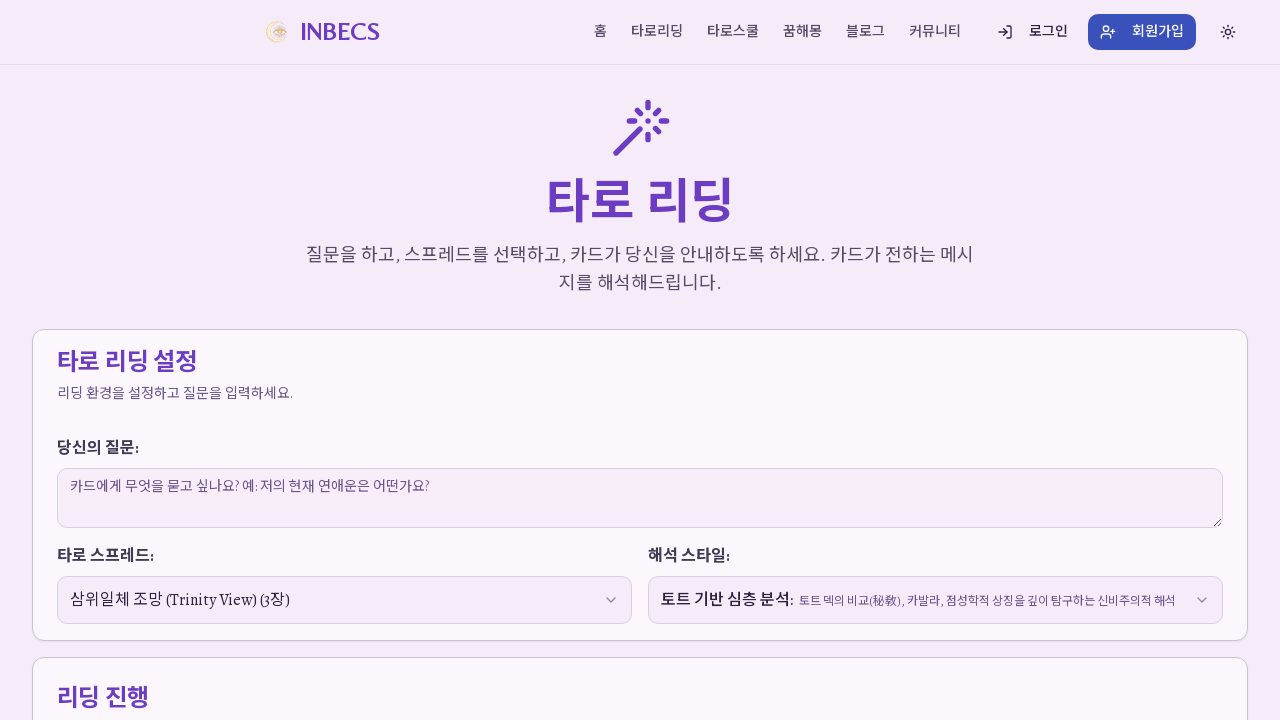

Waited for page DOM content to load
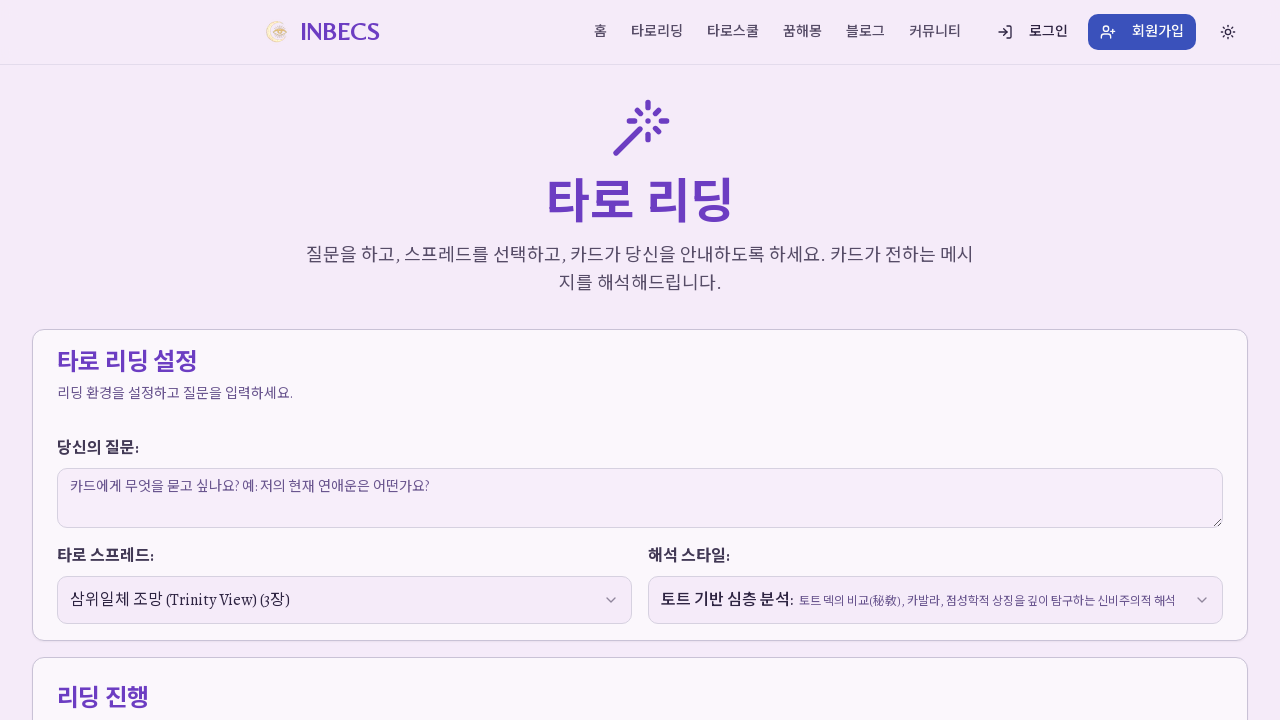

Waited 5 seconds for page to fully render
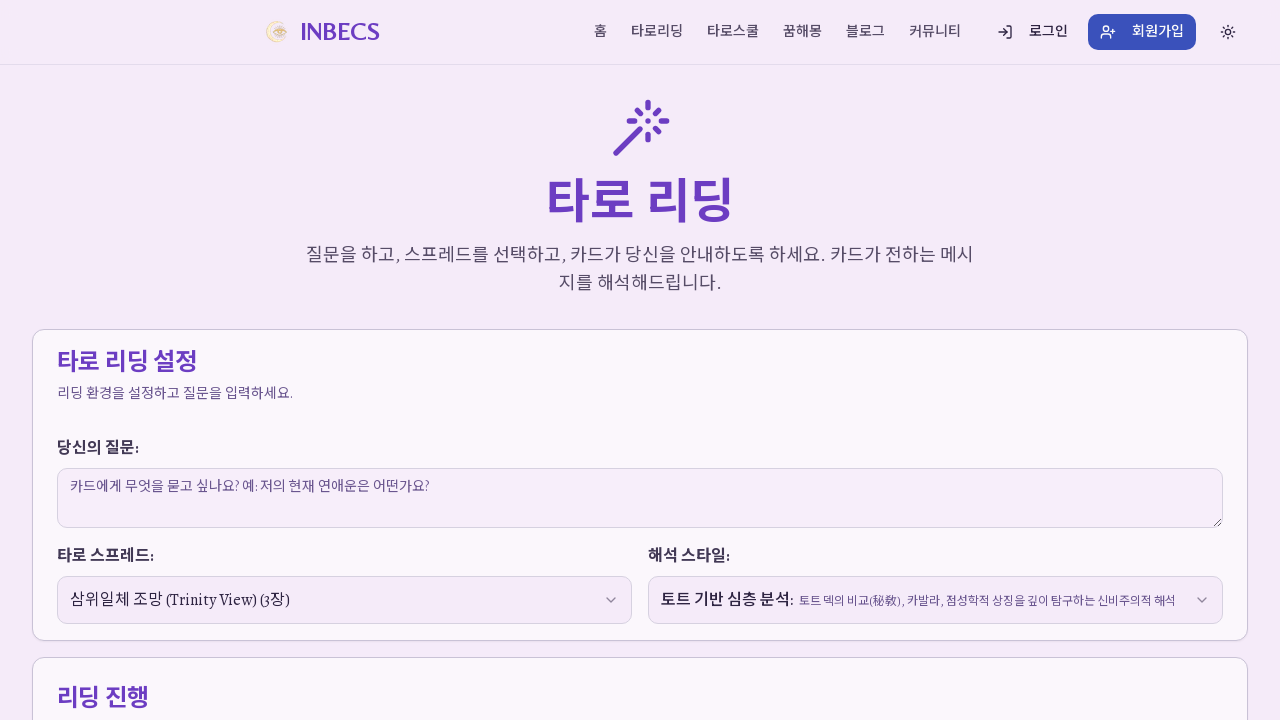

Located 8 buttons on the page
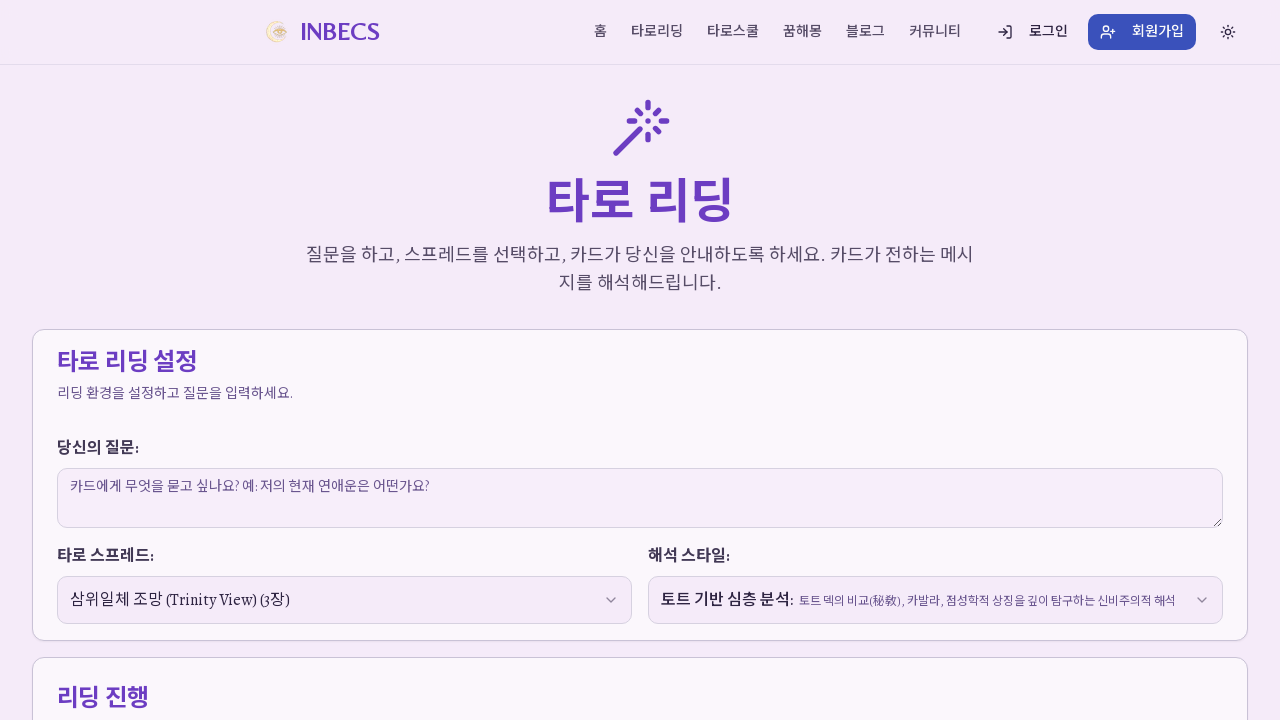

Located 2 input fields on the page
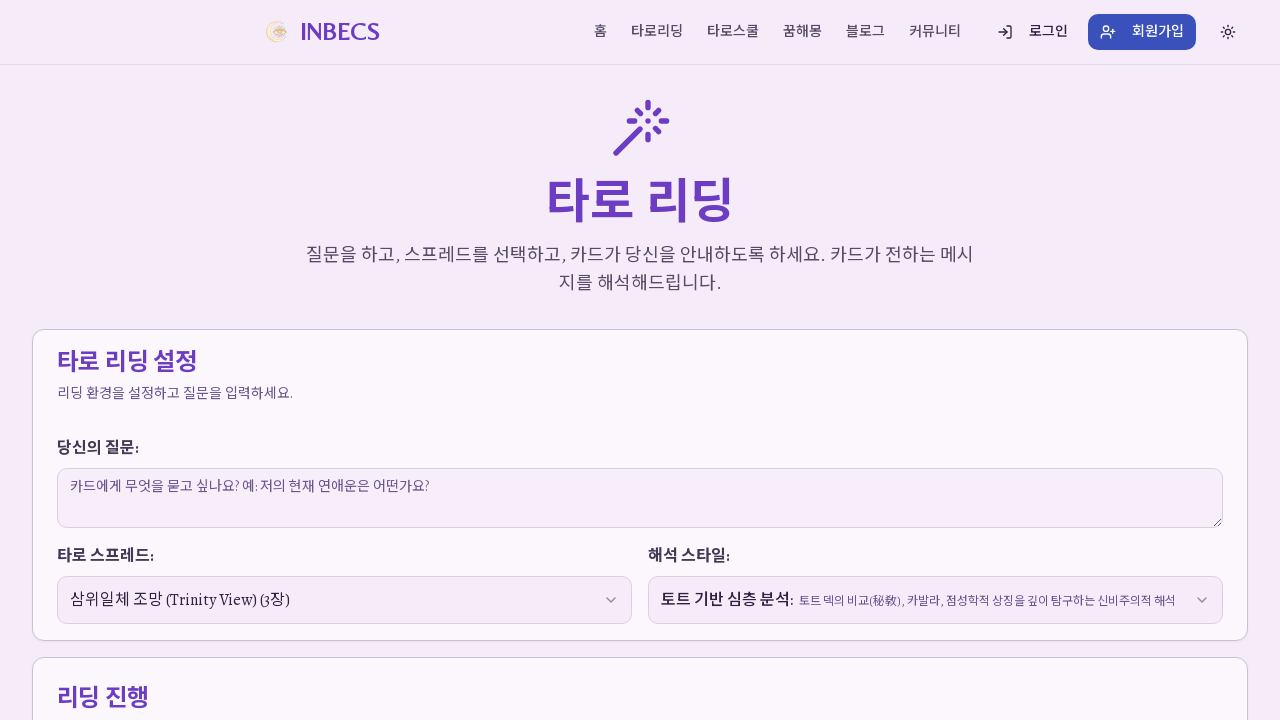

Filled textarea with tarot question 'What does my future hold for career growth?' on textarea >> nth=0
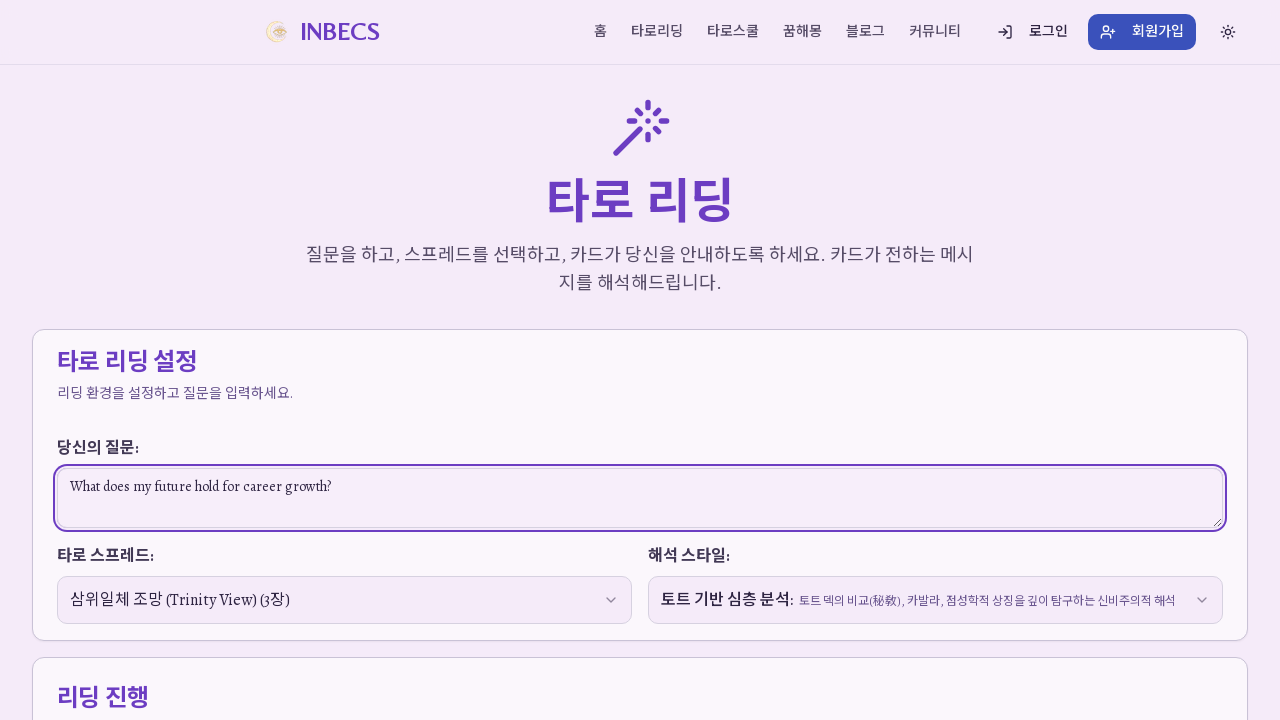

Waited 2 seconds to observe final page state
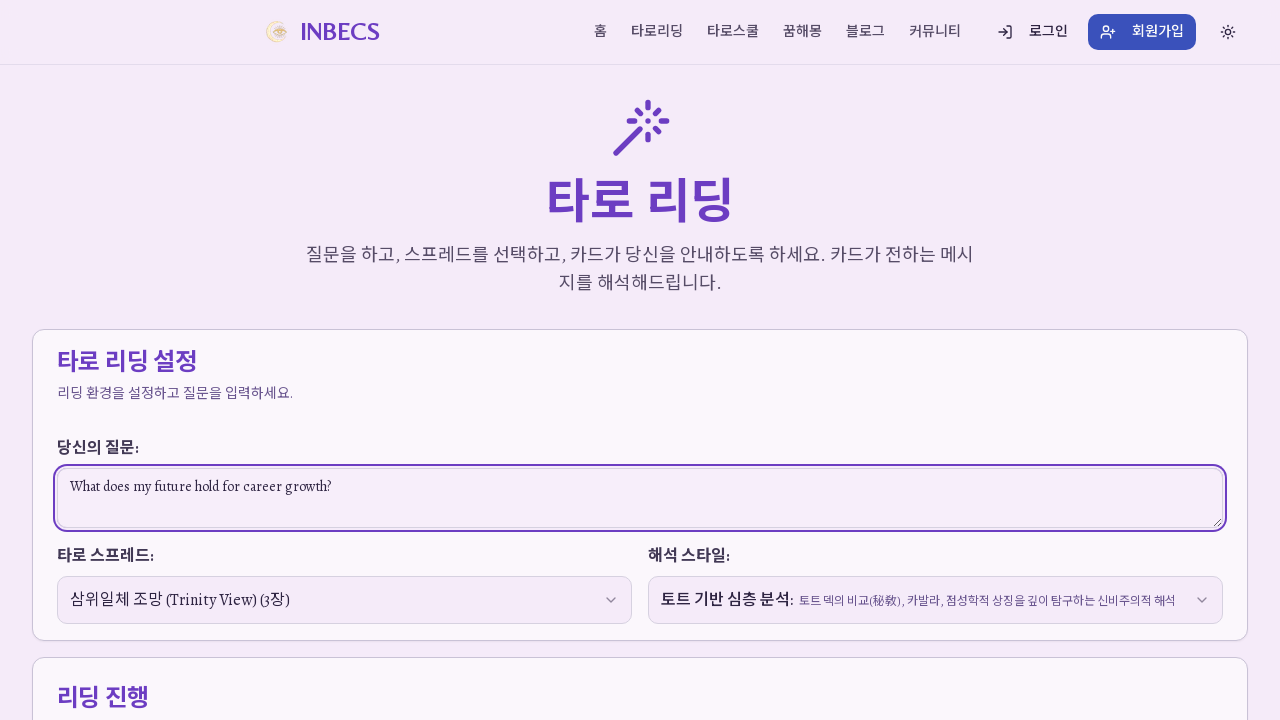

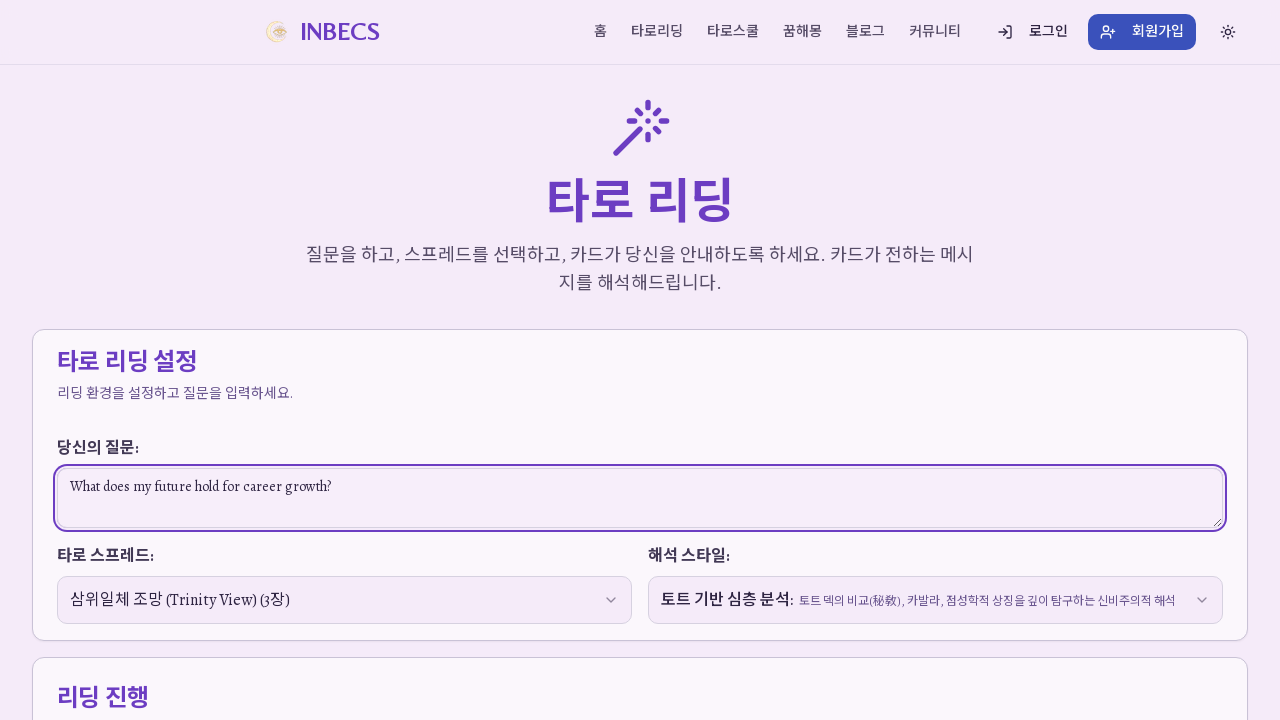